Checks that the login page has a username input field with correct attributes

Starting URL: https://github.com/login

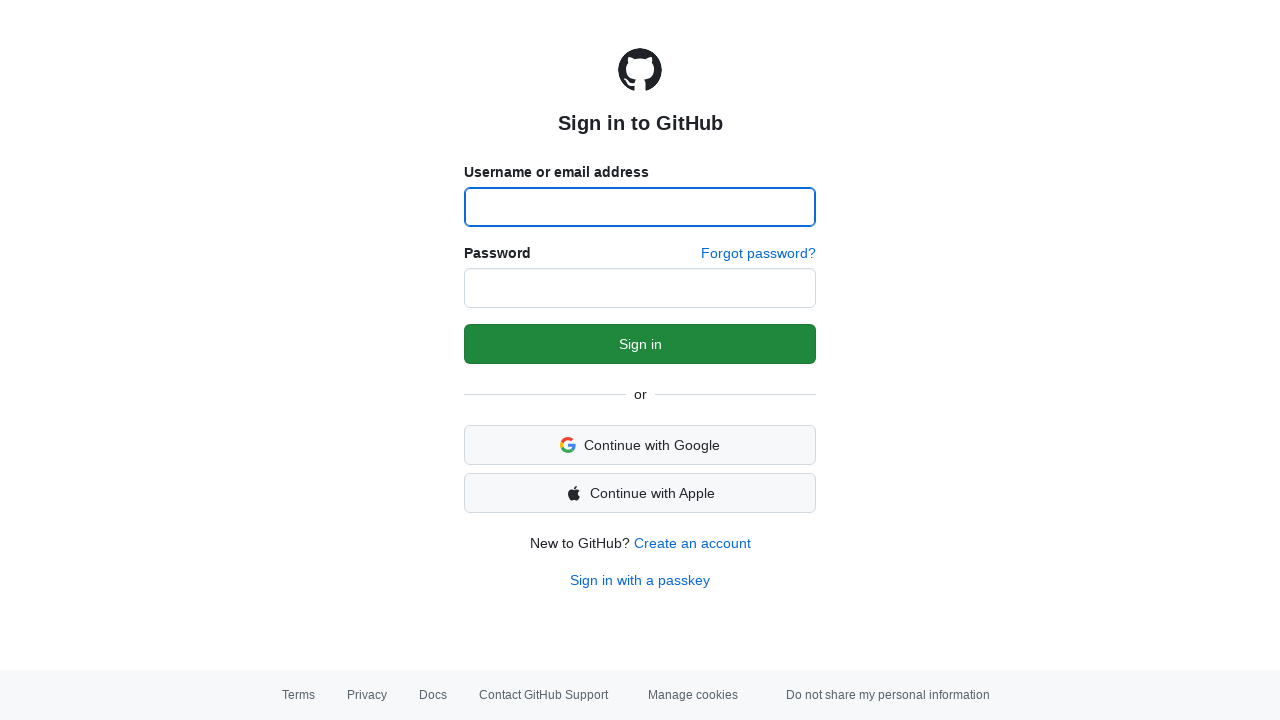

Navigated to GitHub login page
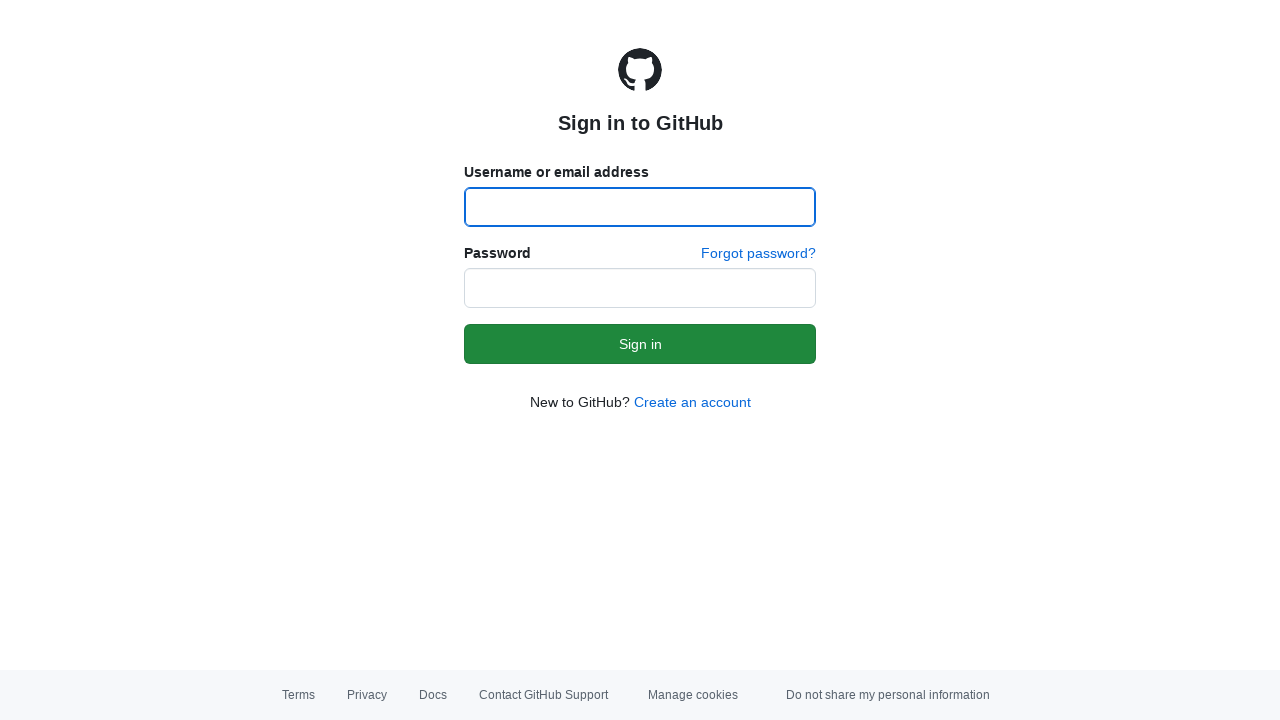

Located username input field with id 'login_field'
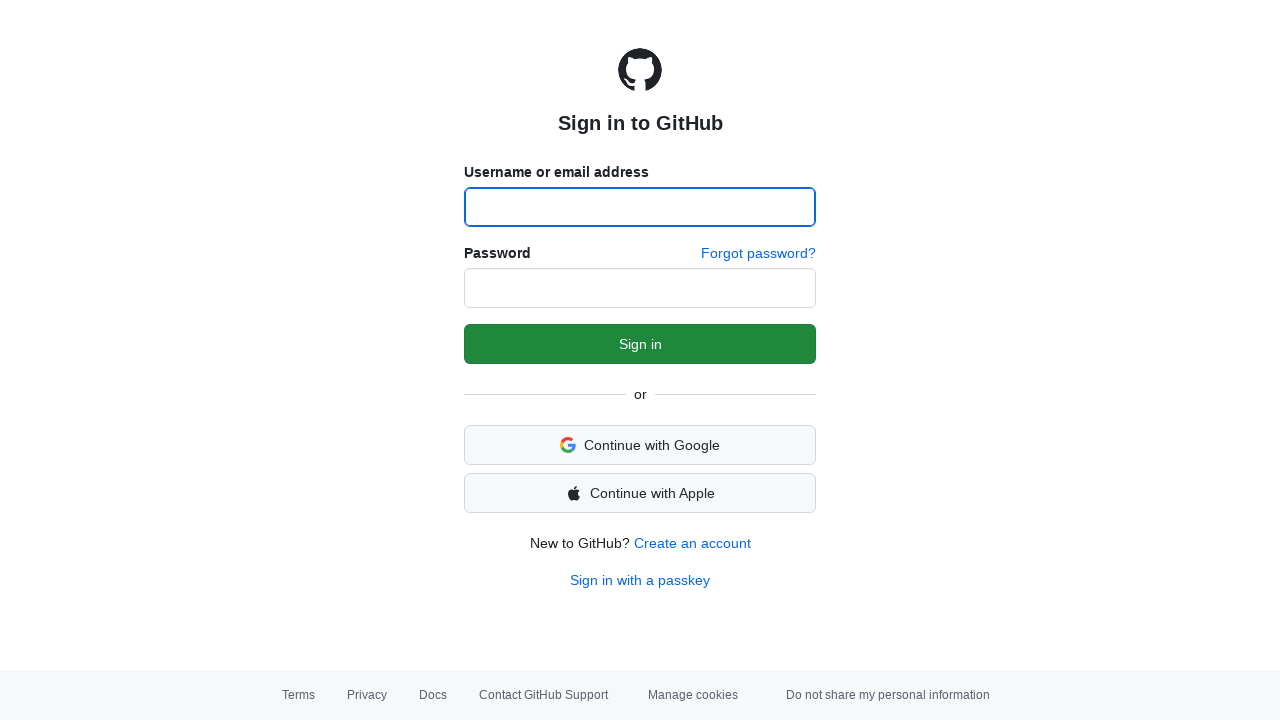

Verified username field has correct 'name' attribute value 'login'
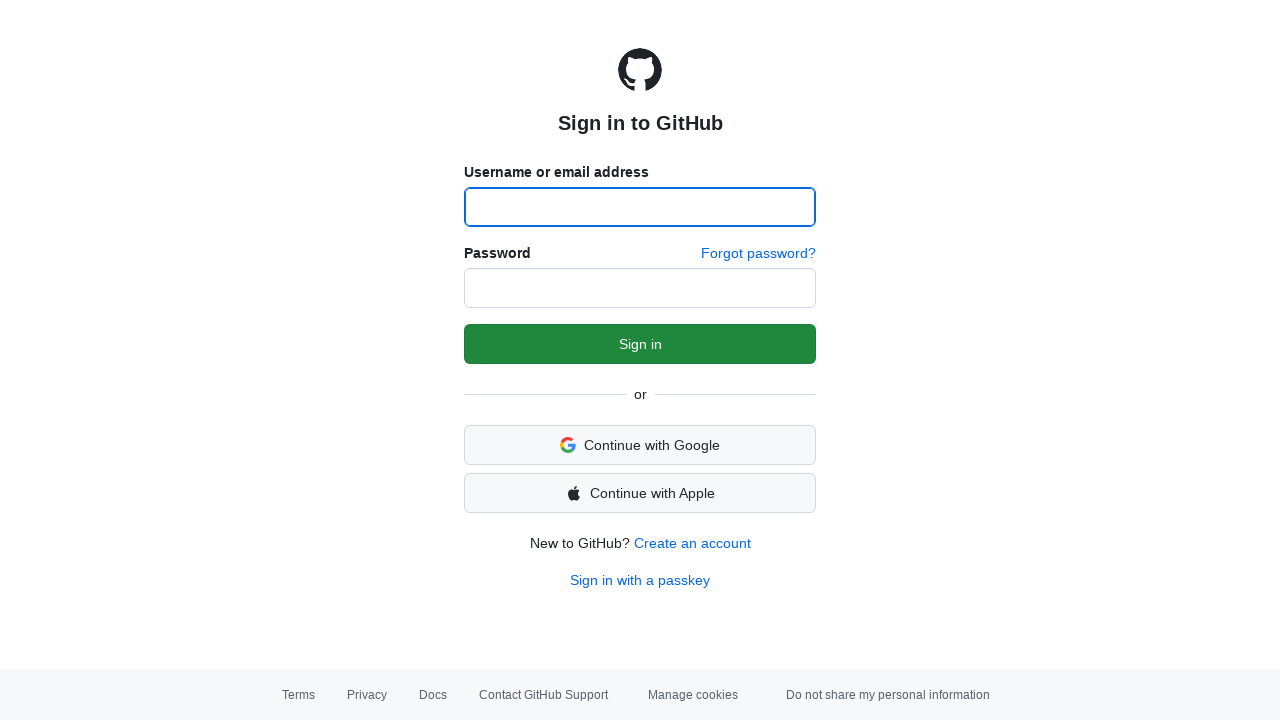

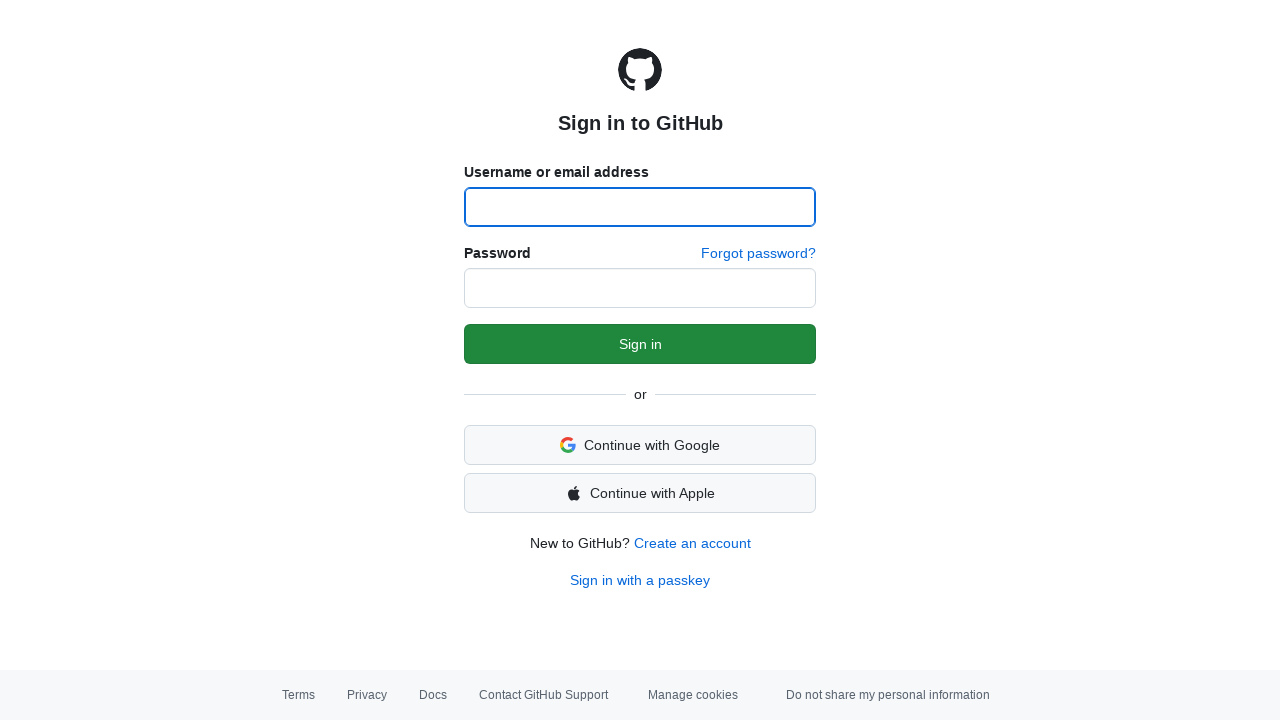